Tests checkbox functionality by checking both checkboxes on the page

Starting URL: https://the-internet.herokuapp.com/checkboxes

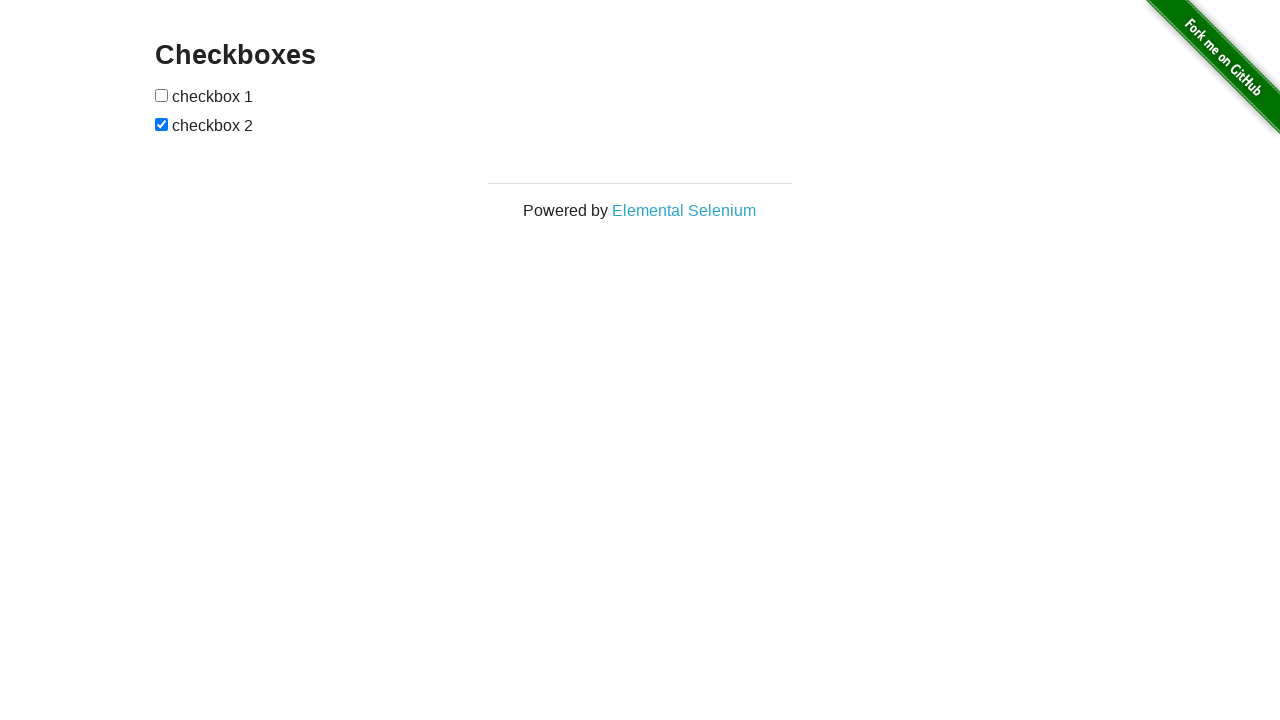

Page loaded and network idle state reached
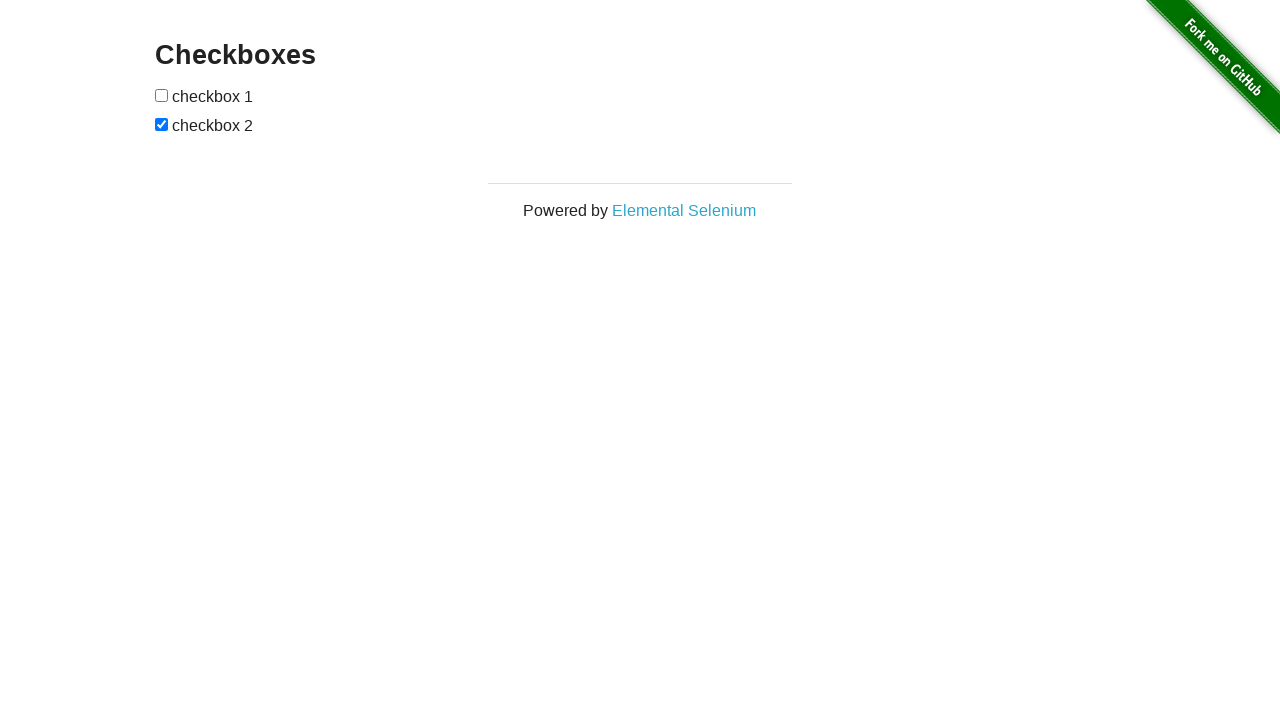

Checked the first checkbox at (162, 95) on xpath=//input[1]
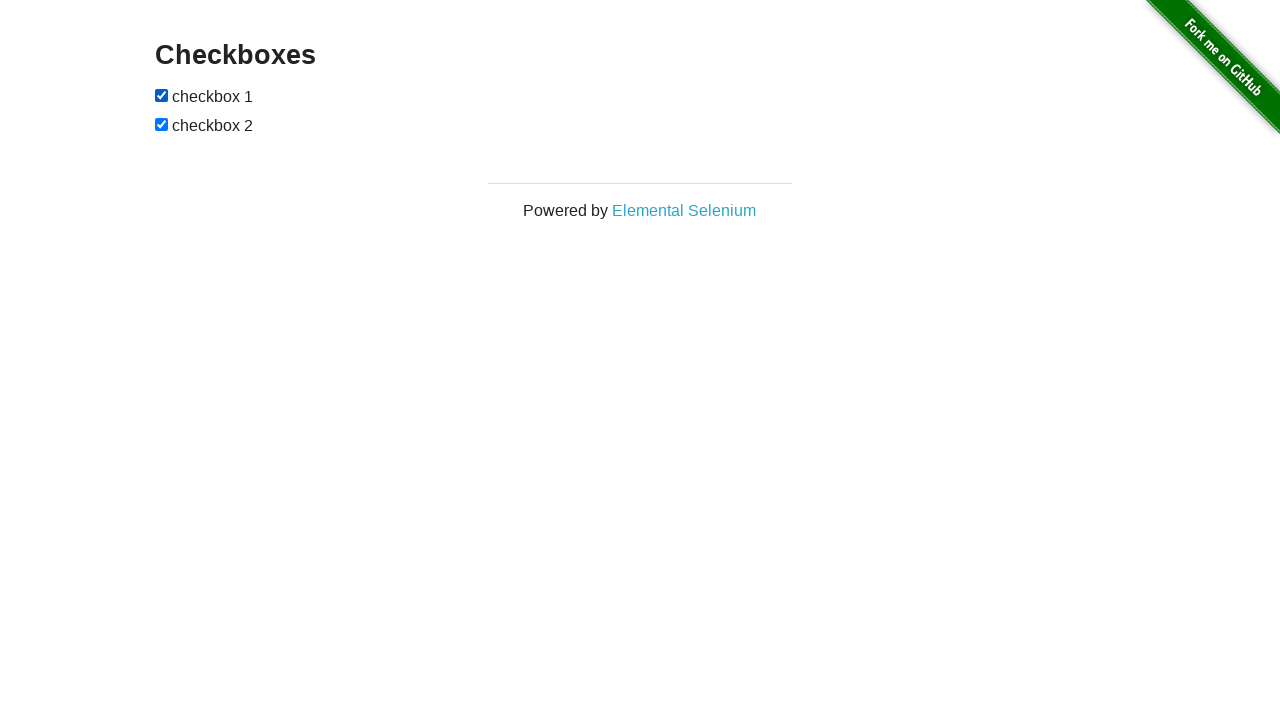

Checked the second checkbox on xpath=//input[2]
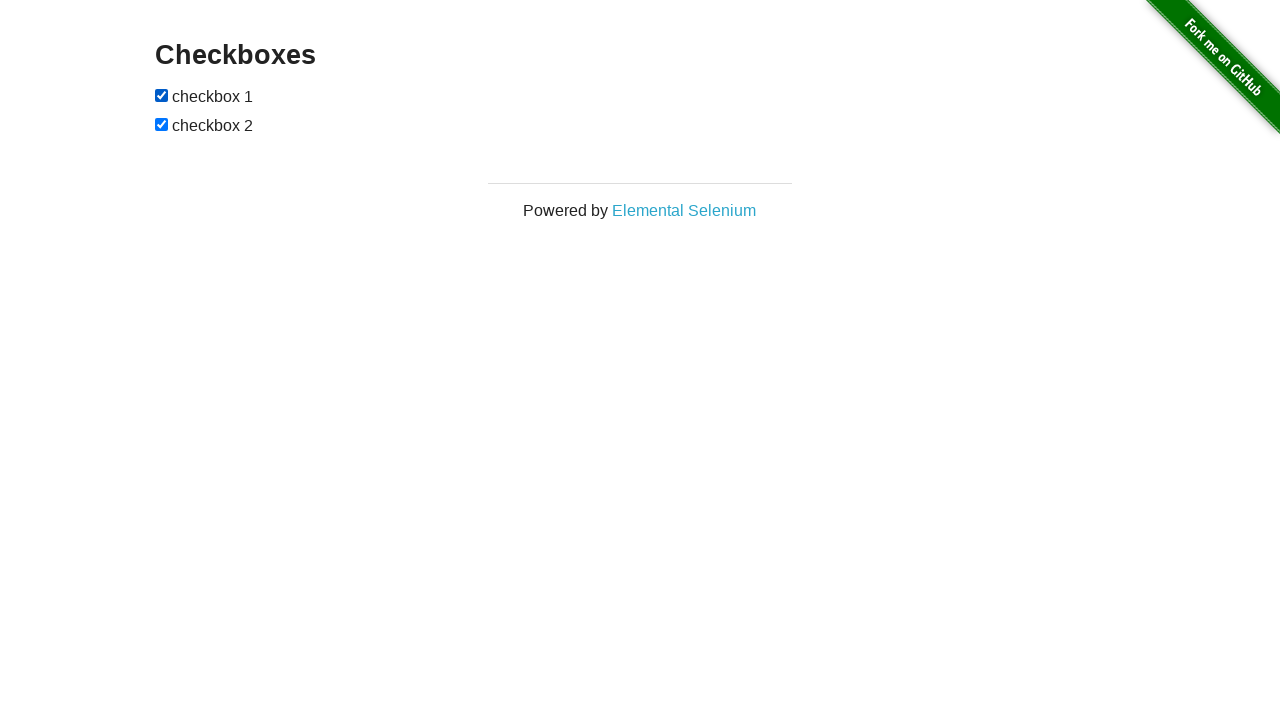

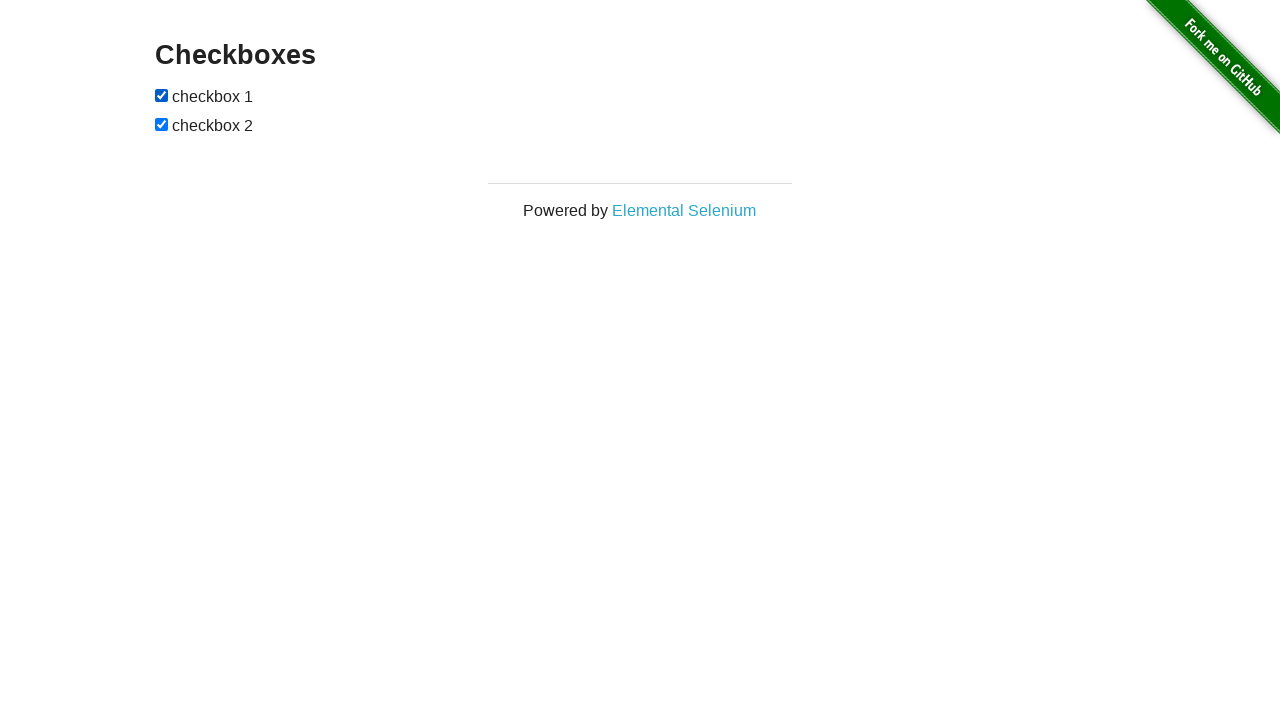